Takes a screenshot of the current page

Starting URL: https://www.hcltech.com

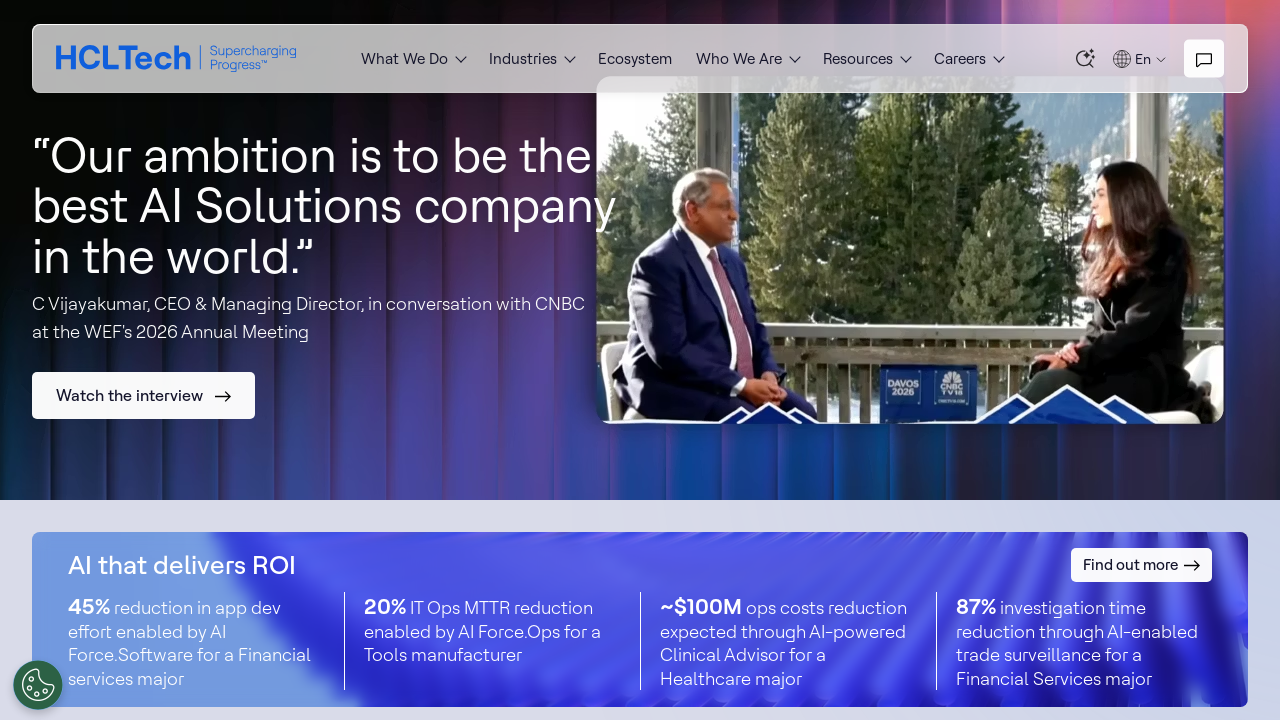

Took screenshot of HCL Technologies homepage
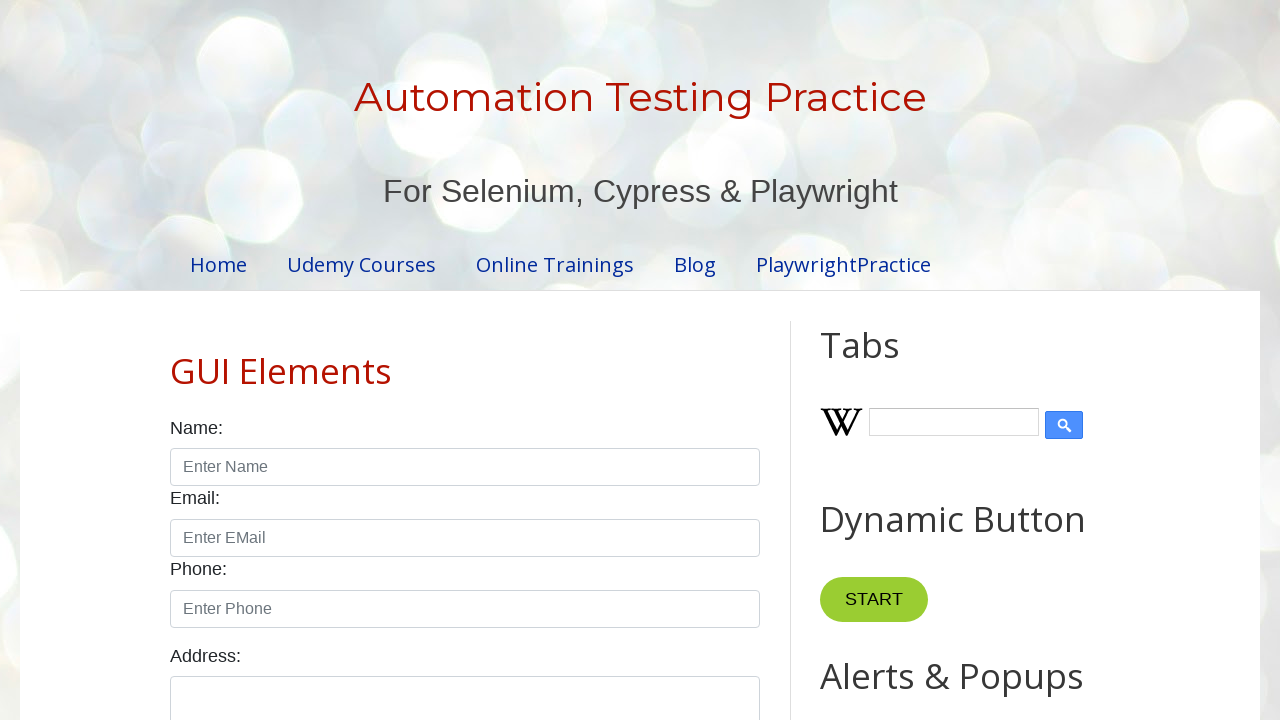

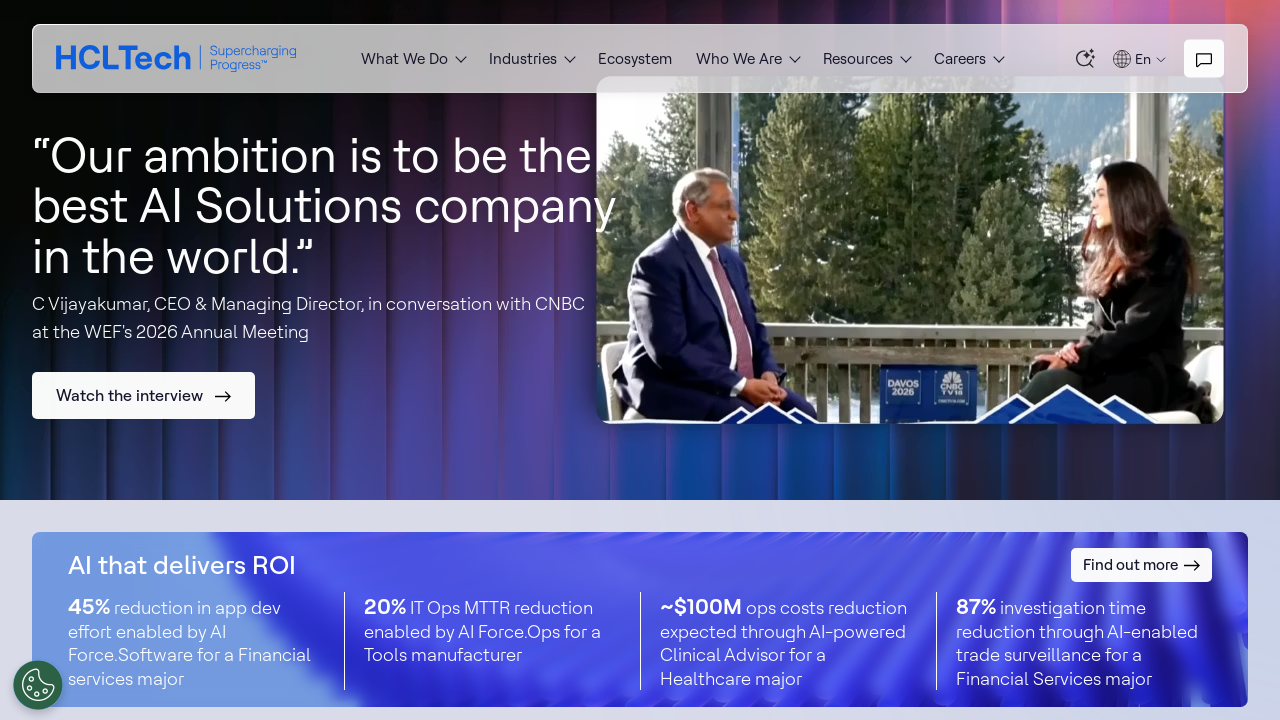